Tests different mouse interactions (click, right-click, double-click) on buttons on the DemoQA buttons page

Starting URL: https://demoqa.com/buttons

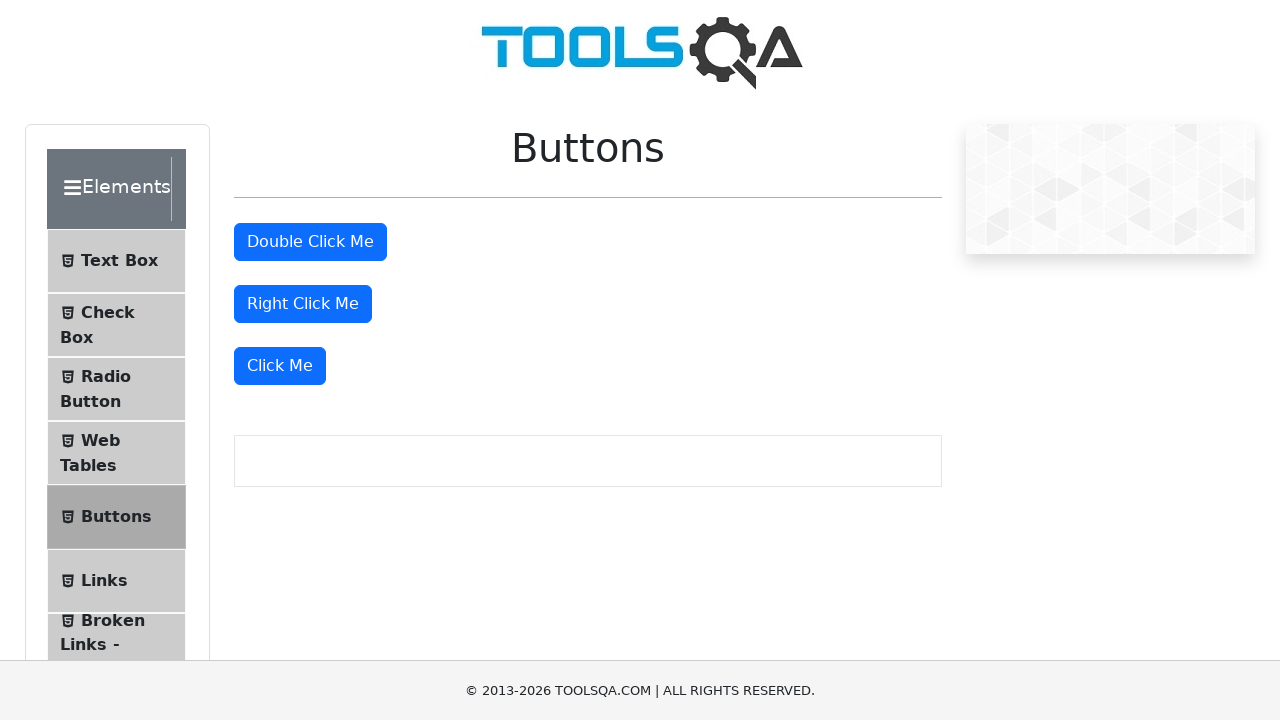

Navigated to DemoQA buttons page
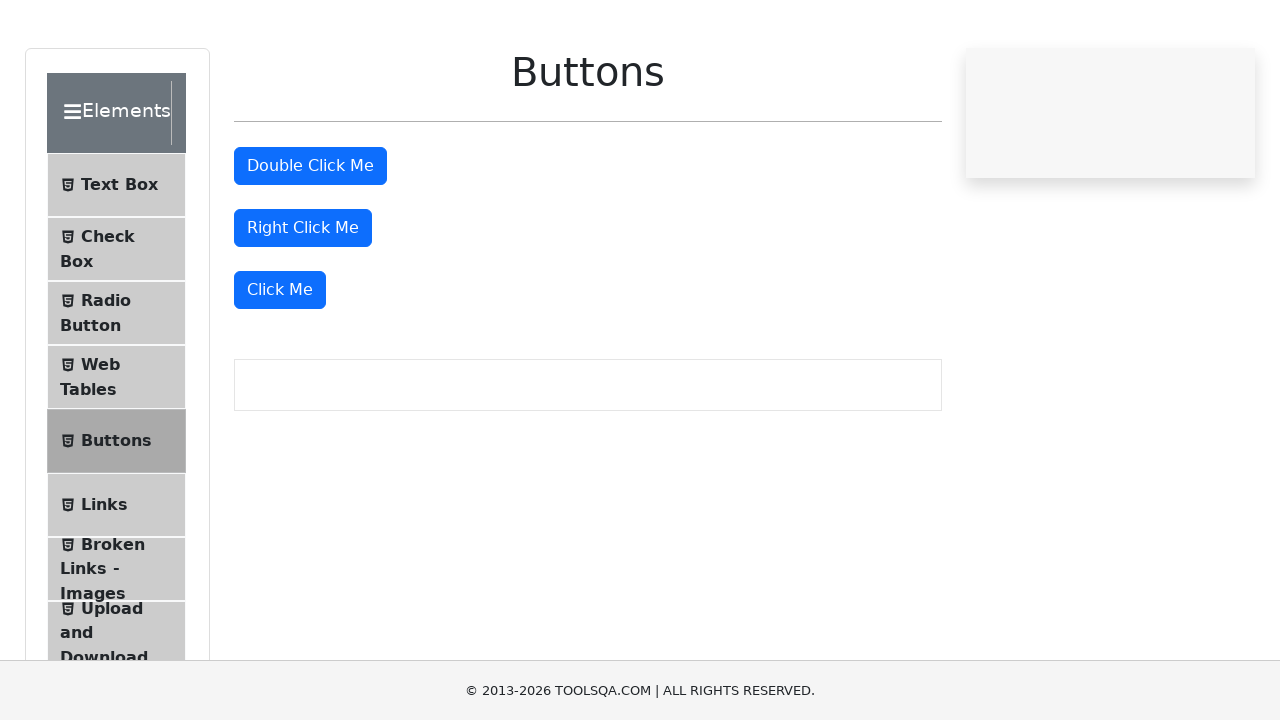

Clicked the 'Click Me' button at (280, 366) on xpath=//button[text()='Click Me']
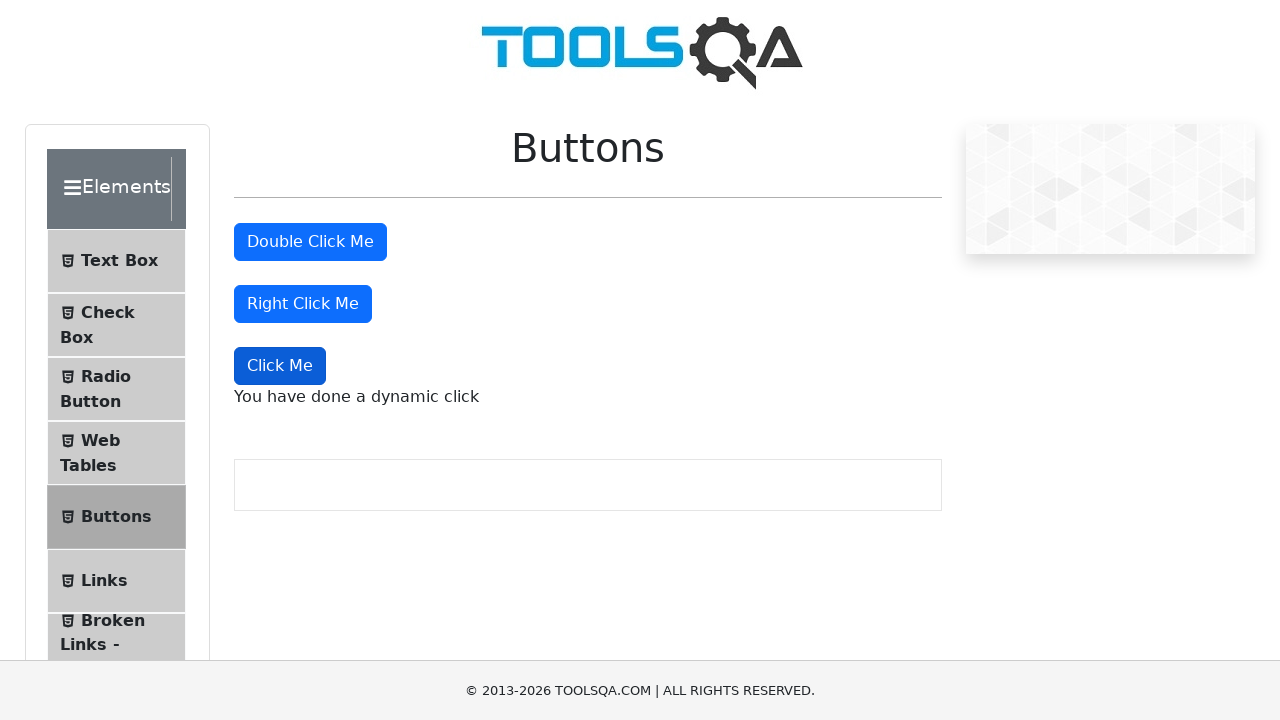

Right-clicked the 'Right Click Me' button at (303, 304) on //button[text()='Right Click Me']
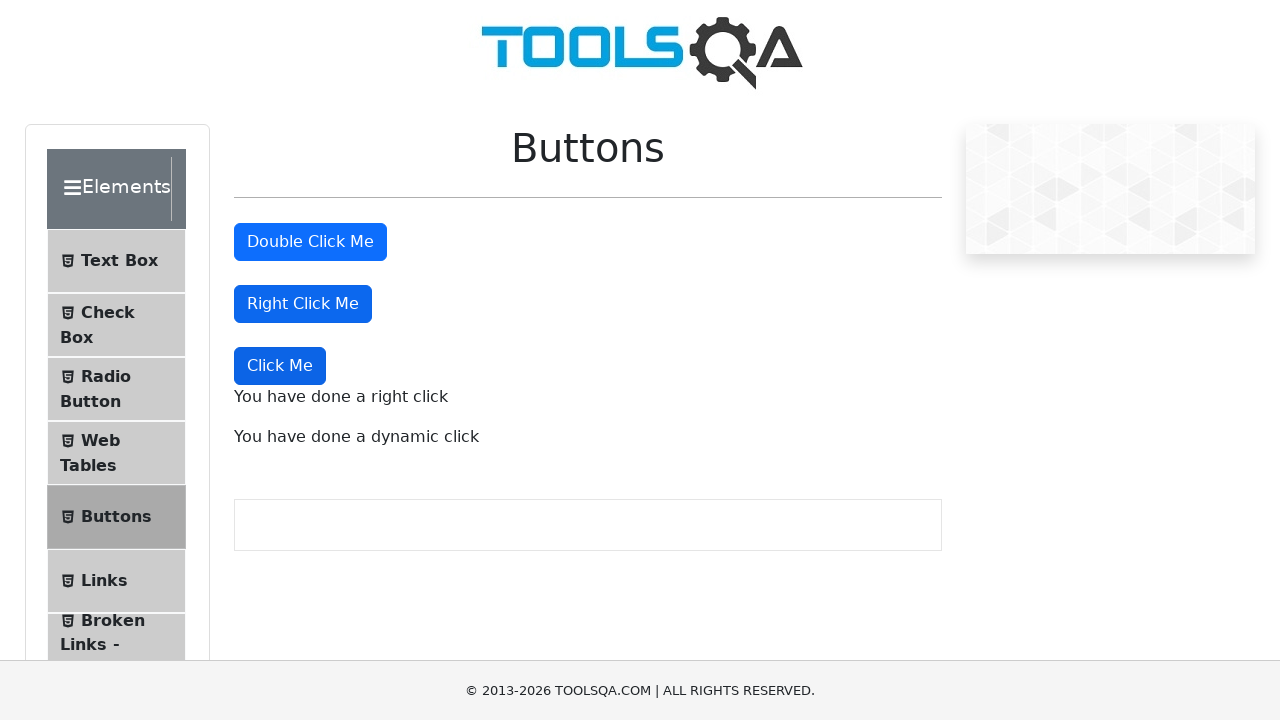

Double-clicked the 'Double Click Me' button at (310, 242) on xpath=//button[text()='Double Click Me']
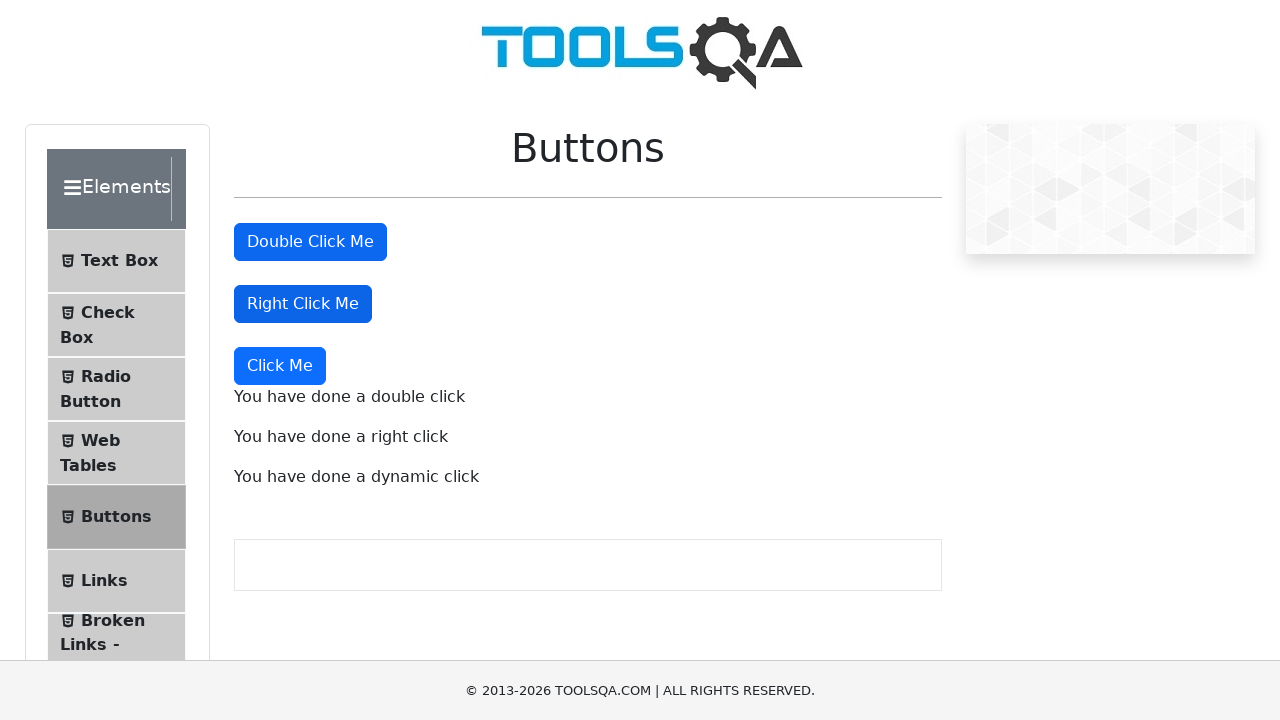

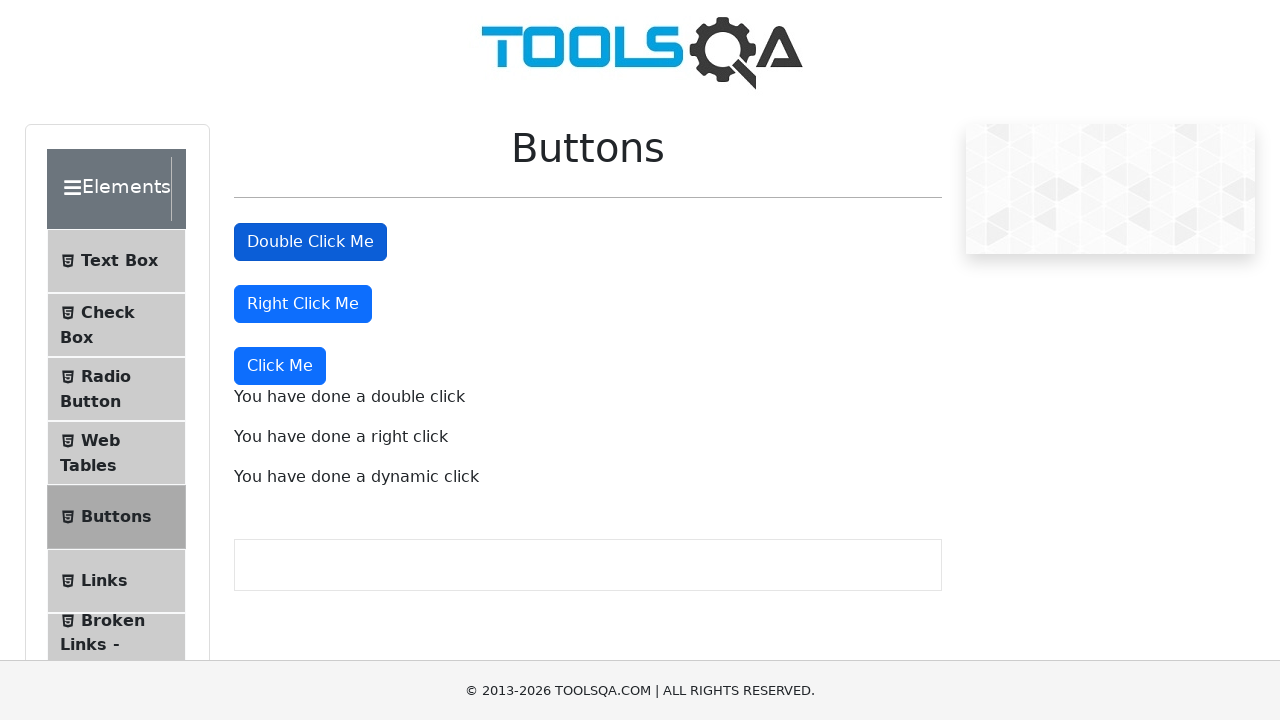